Tests mouse hover action on the "About Us" navigation menu item to verify hover functionality

Starting URL: https://www.mountsinai.org/

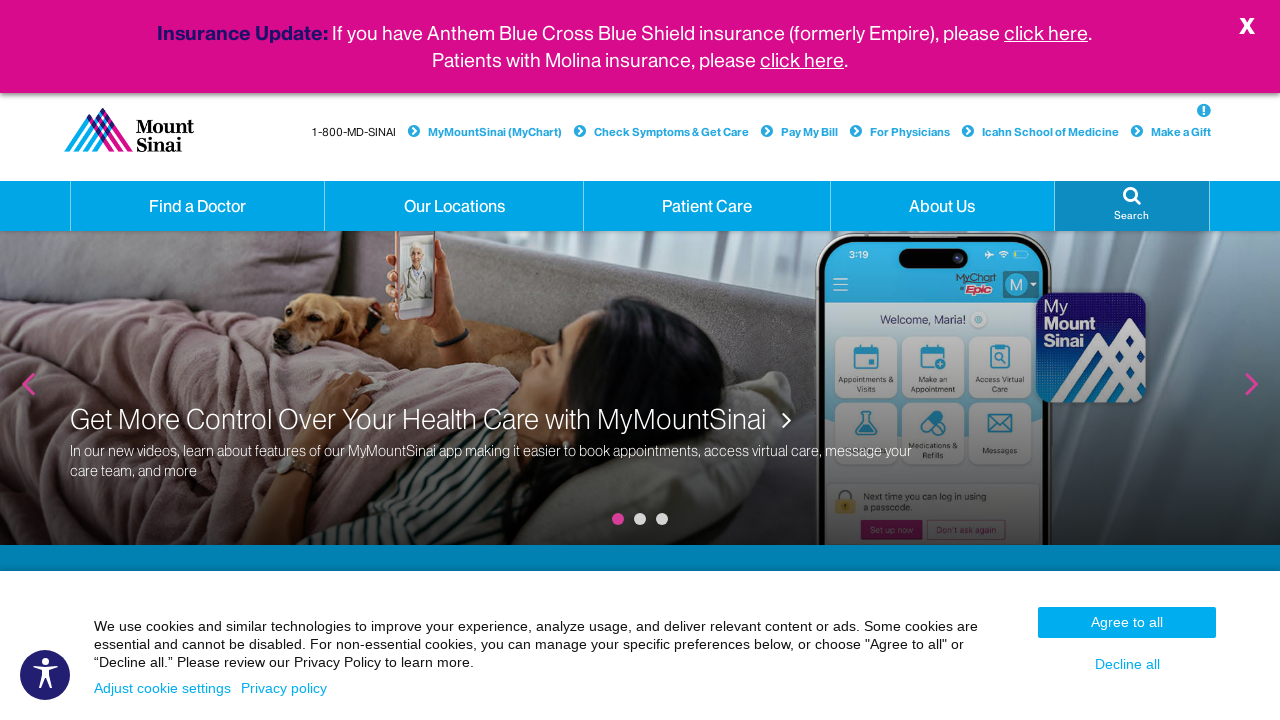

Navigated to Mount Sinai homepage
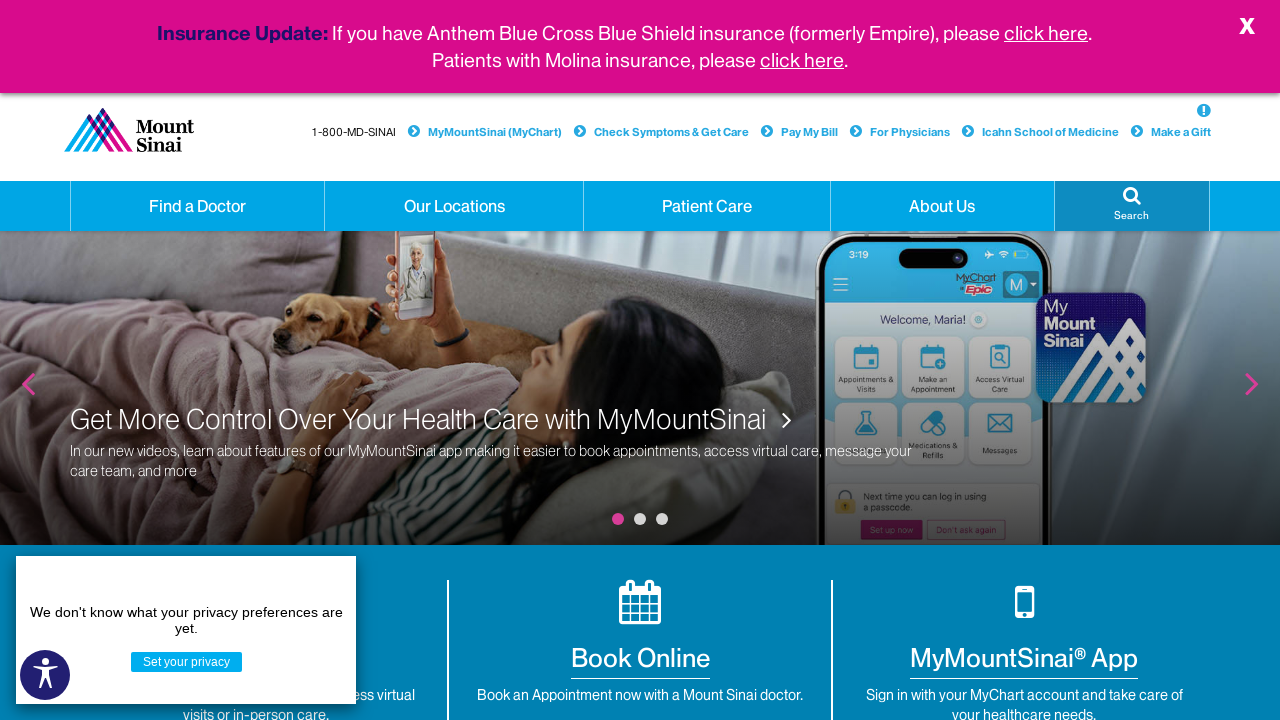

Hovered over 'About Us' navigation menu item at (942, 206) on a:has-text('About Us')
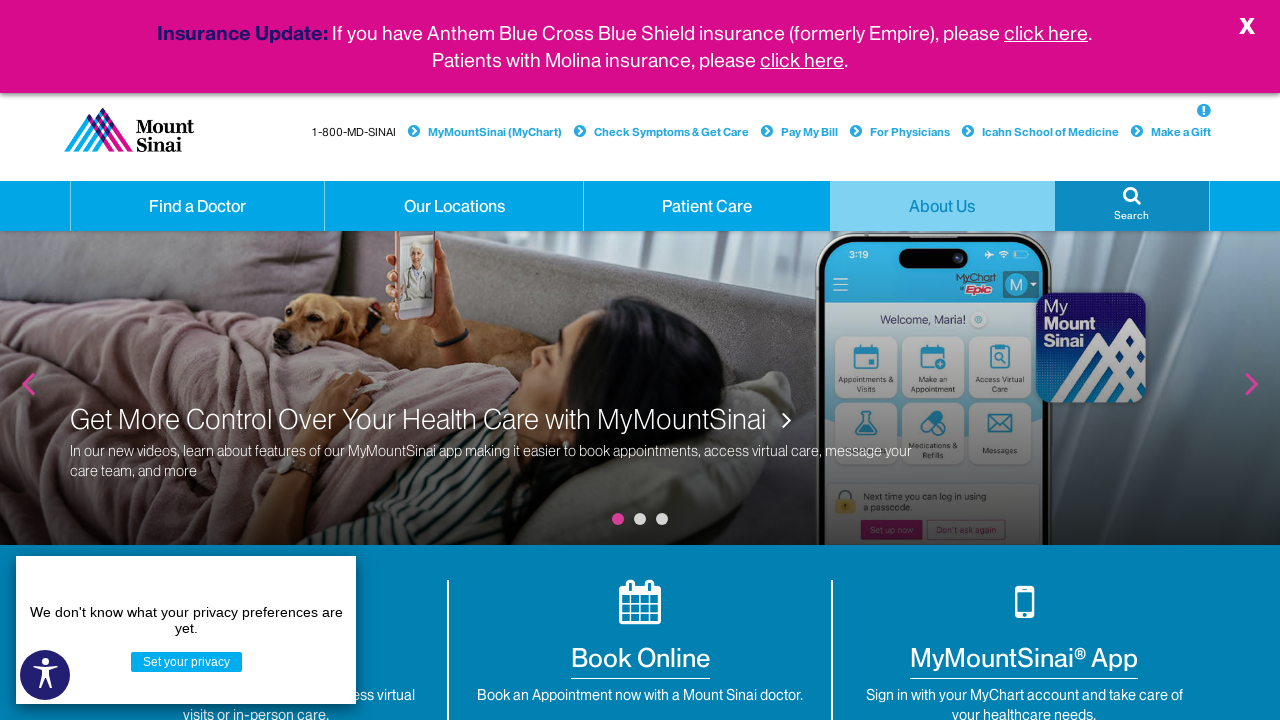

Waited 1 second to observe hover state on 'About Us' menu
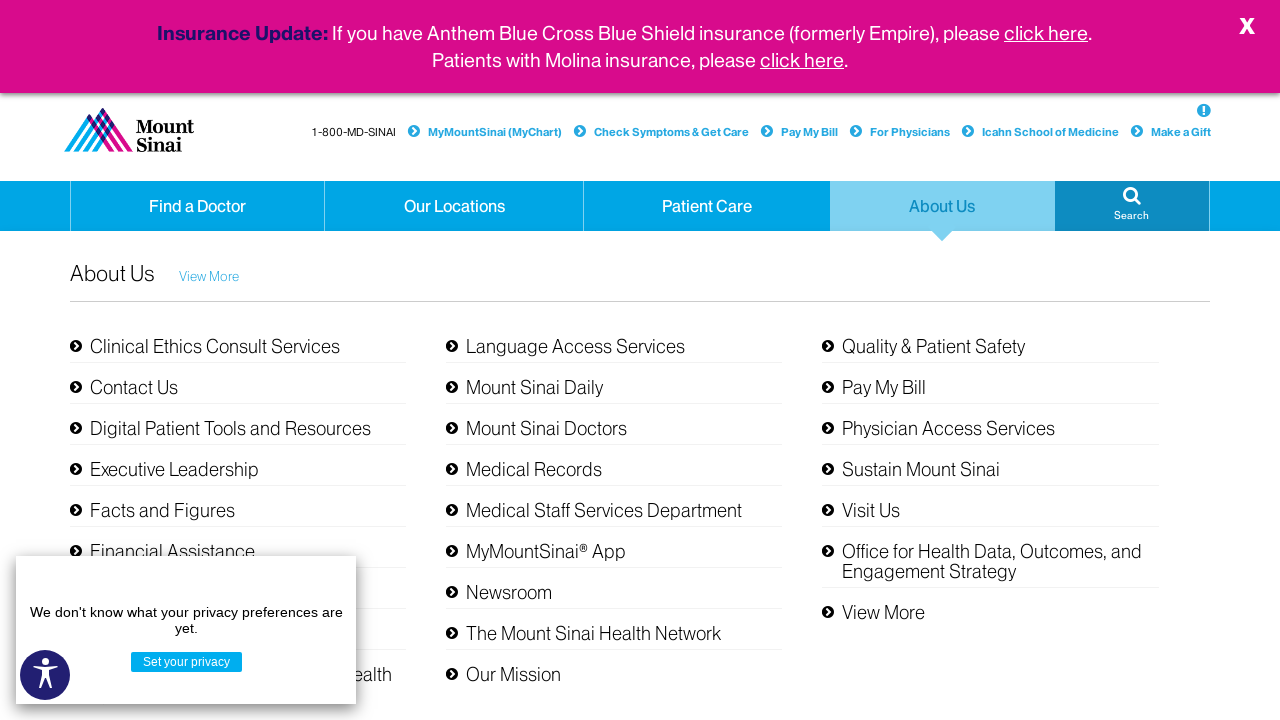

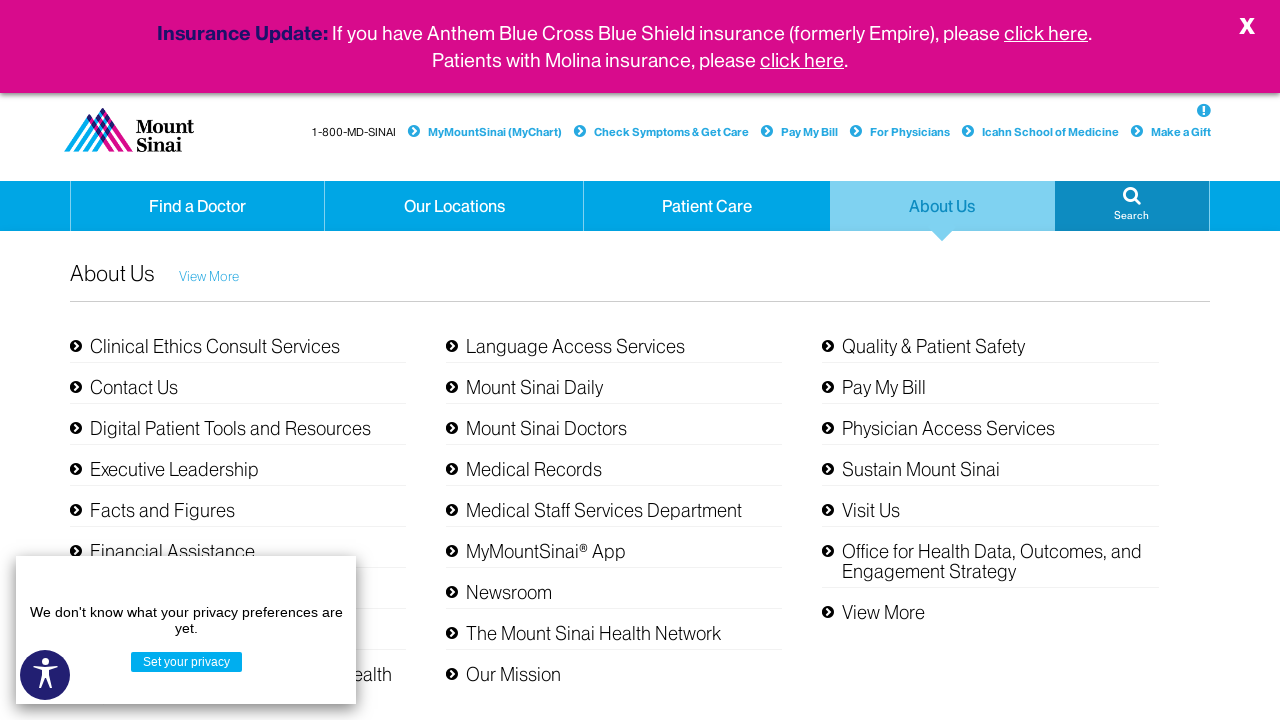